Tests window handling by opening a new window through a link click, switching to it to verify content, and then switching back to the original window

Starting URL: https://omayo.blogspot.com/

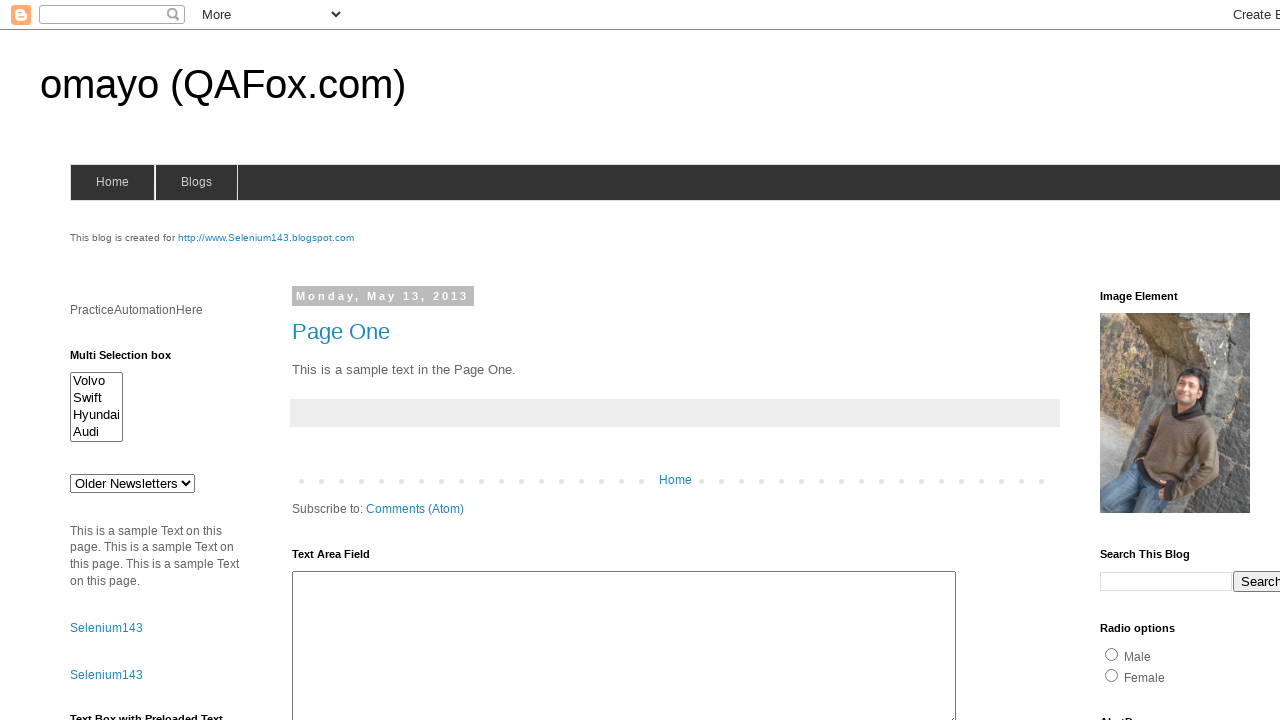

Stored reference to main window
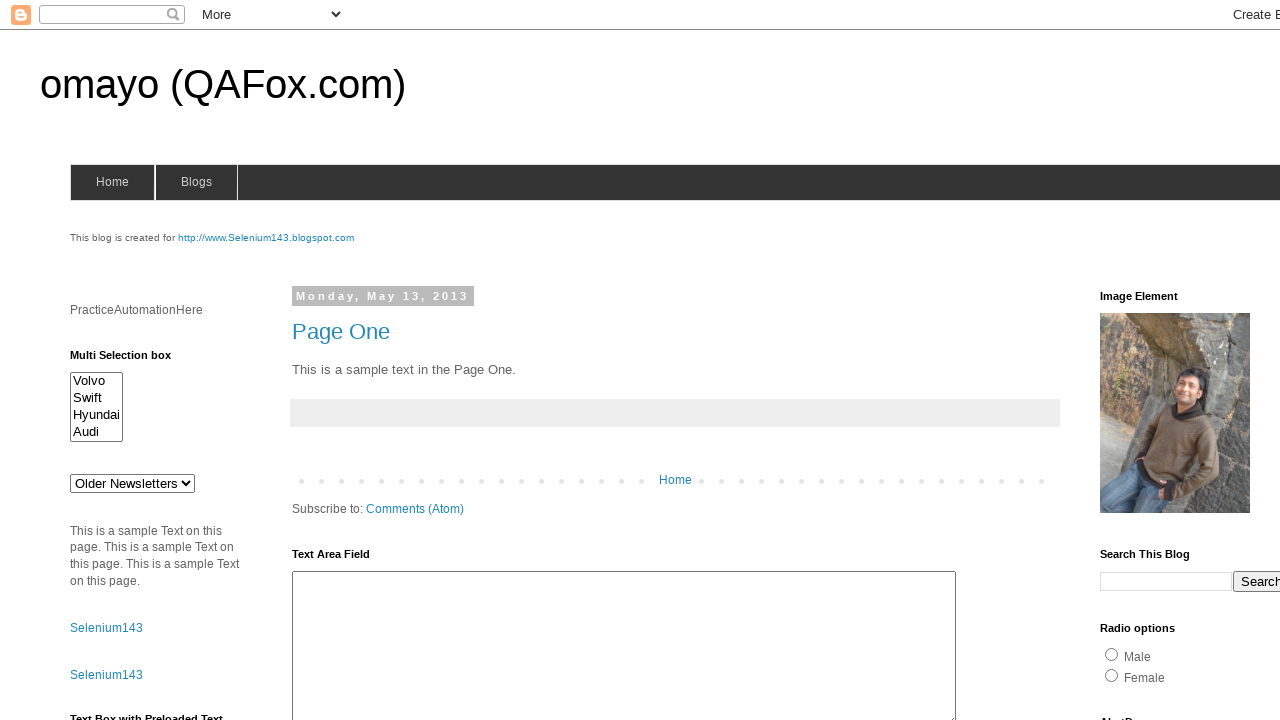

Clicked Blogger link to open new window at (753, 673) on xpath=//a[text()='Blogger']
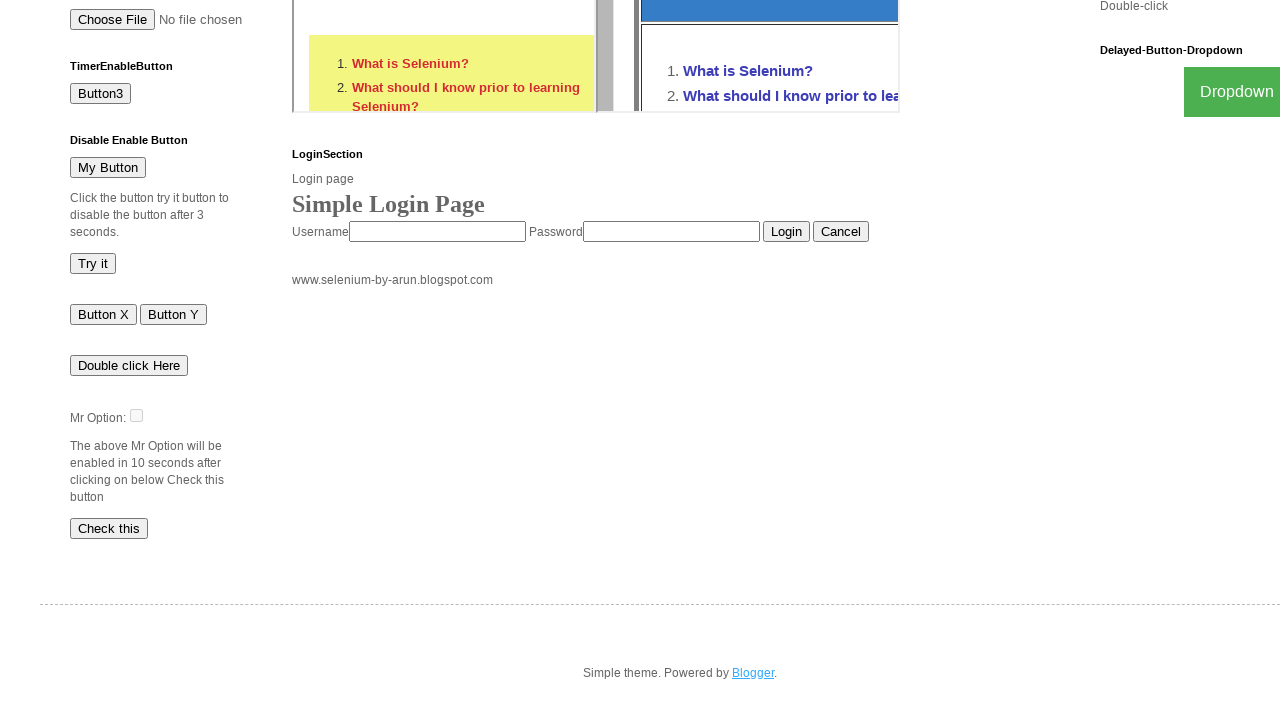

Captured popup window reference
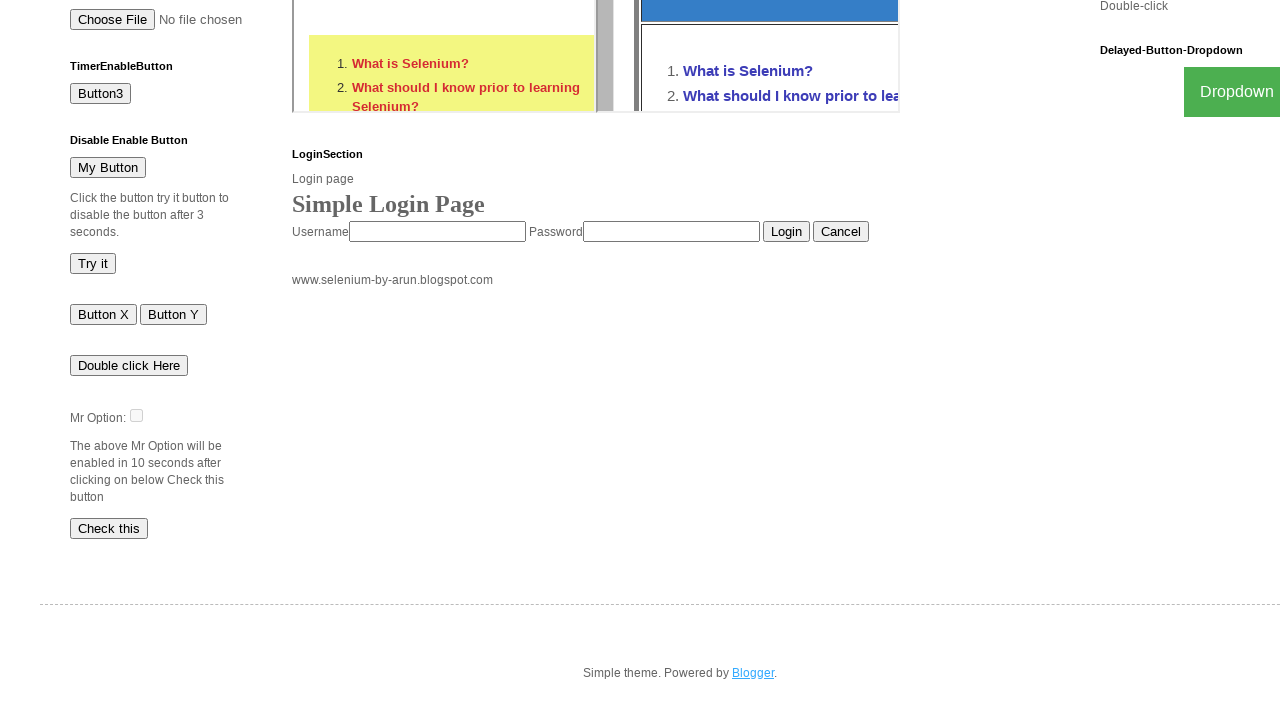

Popup window loaded completely
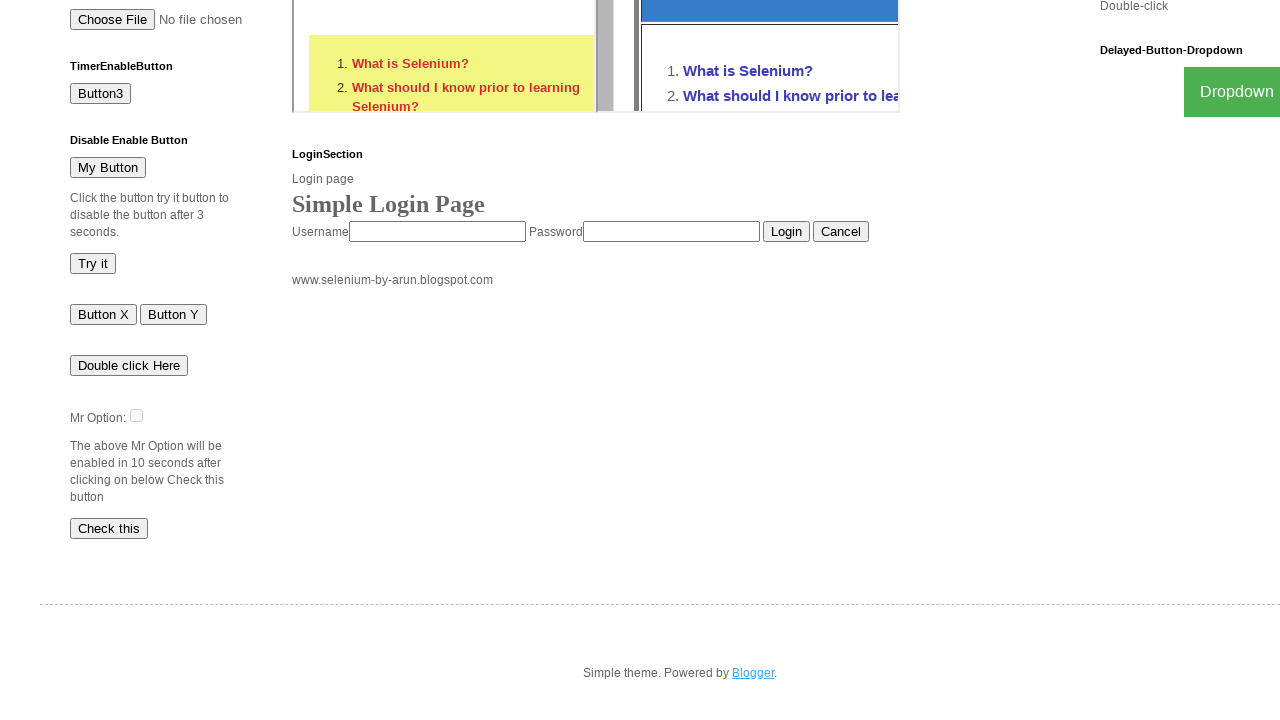

Verified Blogger page title
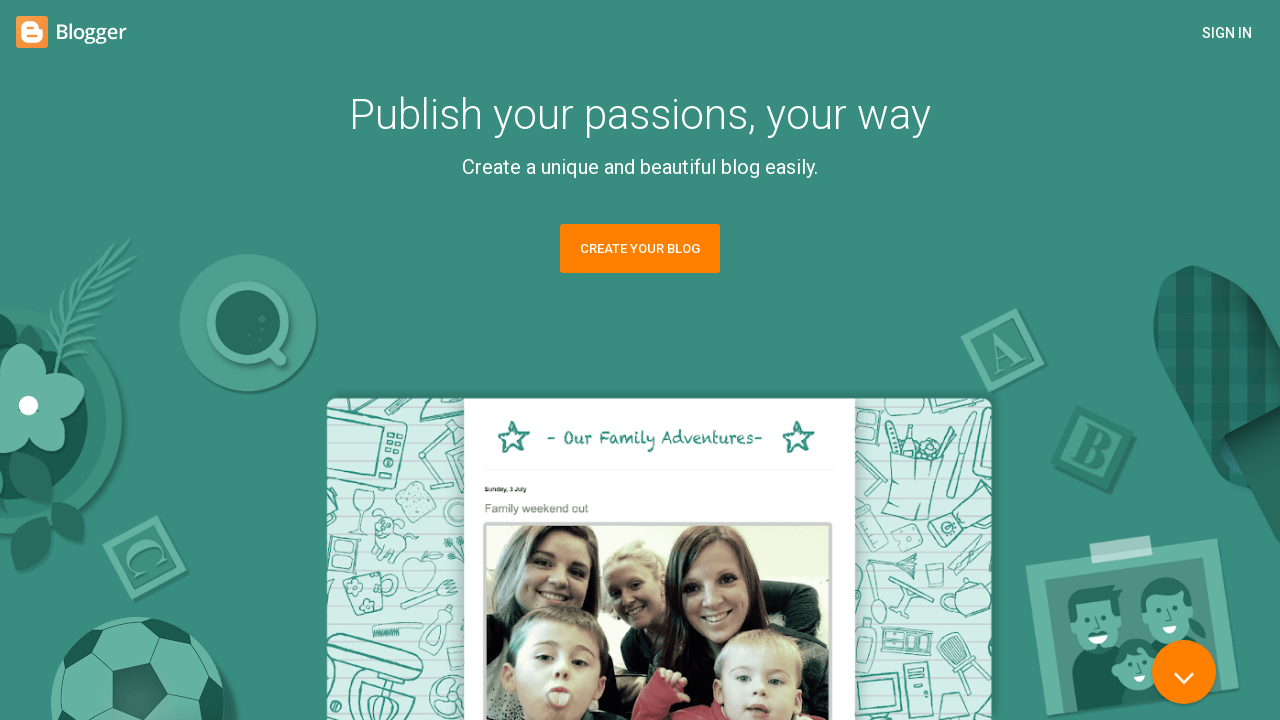

Located specific text element on Blogger page
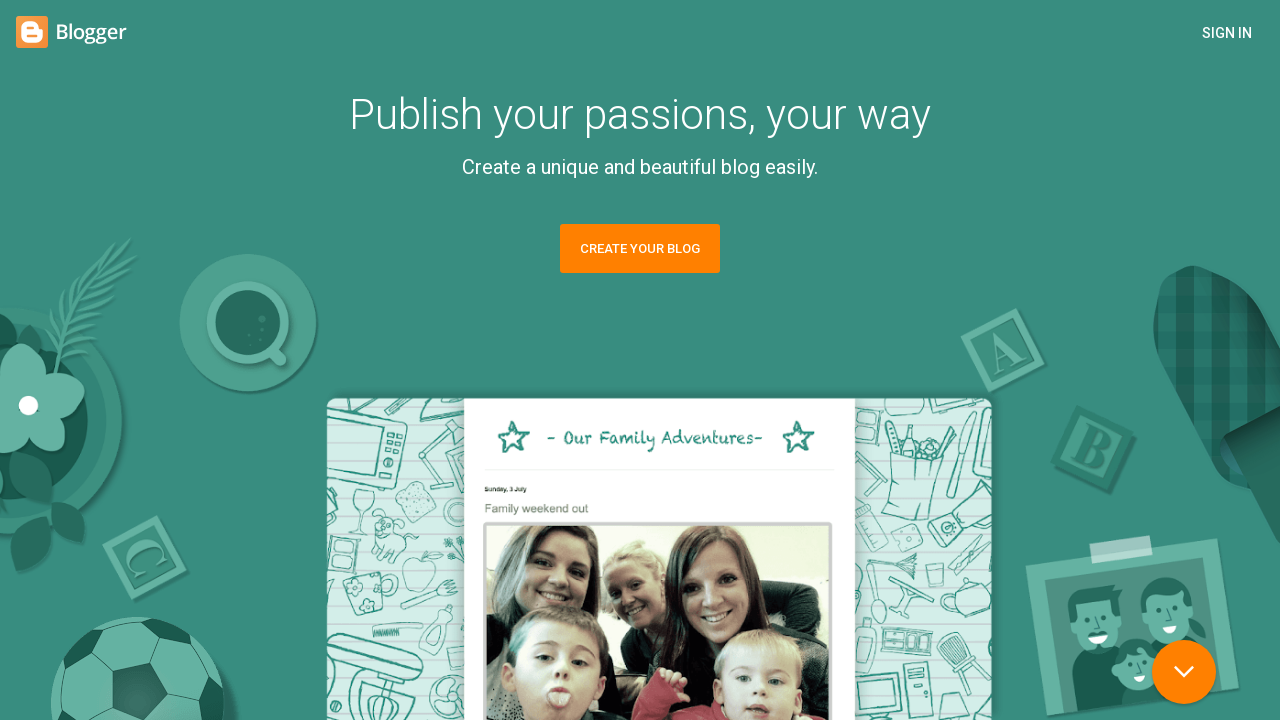

Extracted text from element: 
          Find out which posts are a hit with Blogger’s built-in analytics. You’ll see where your audience is coming from and what they’re interested in. You can even connect your blog directly to Google Analytics for a more detailed look.
        
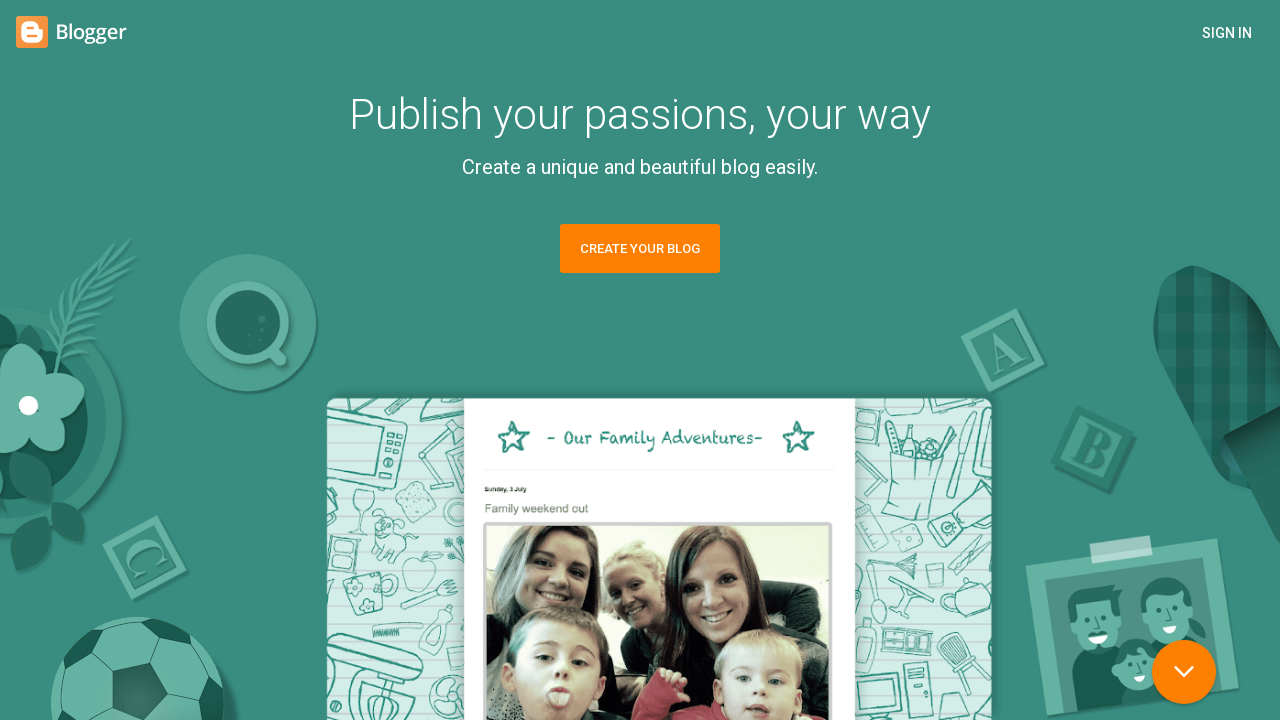

Closed popup window
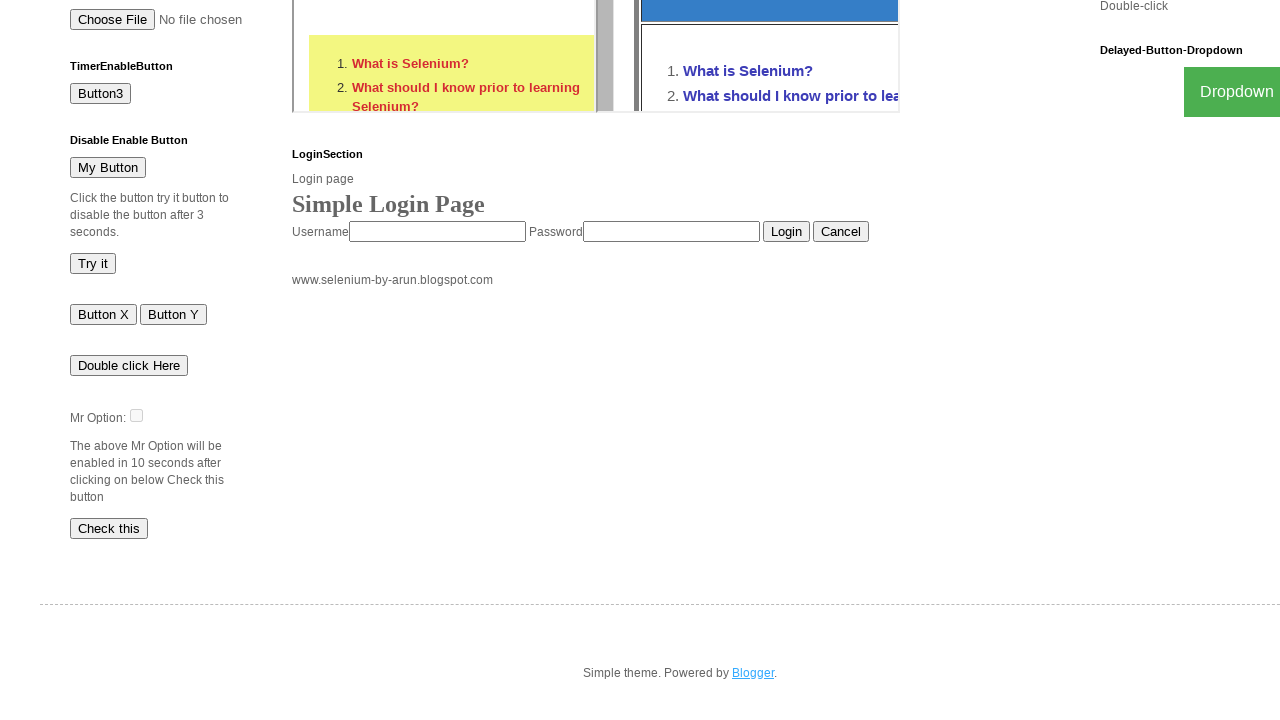

Returned to main window
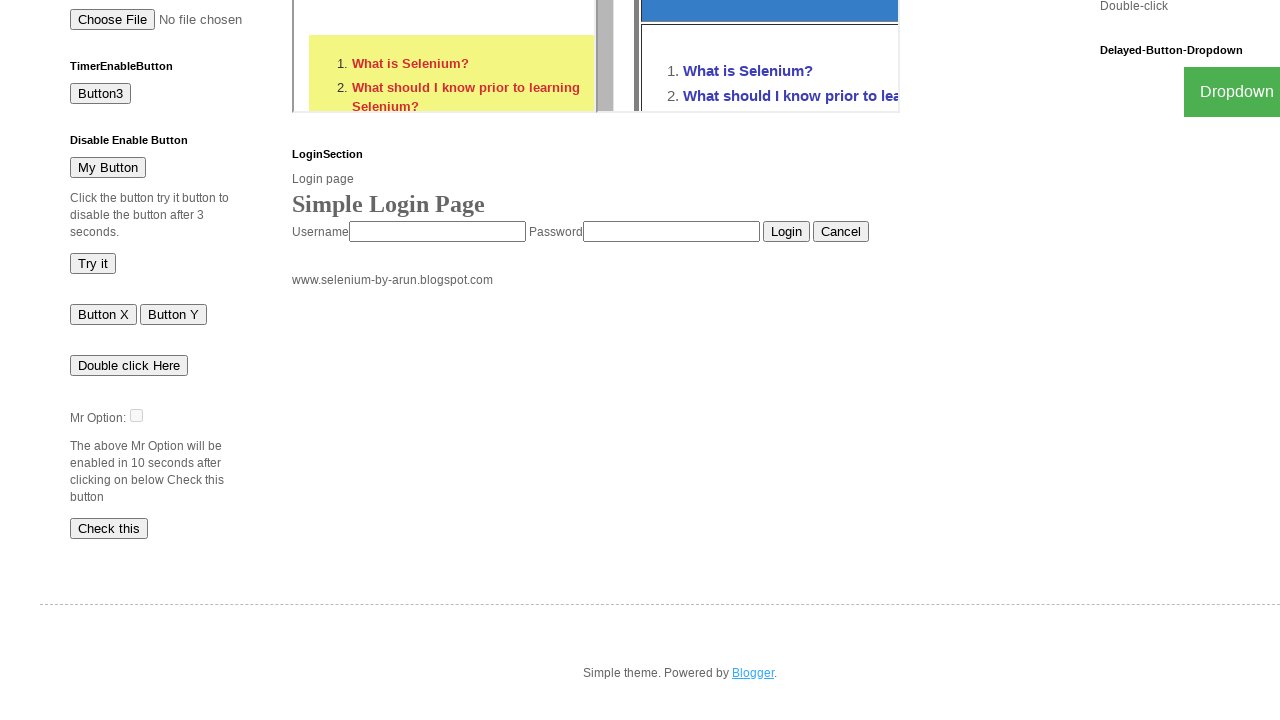

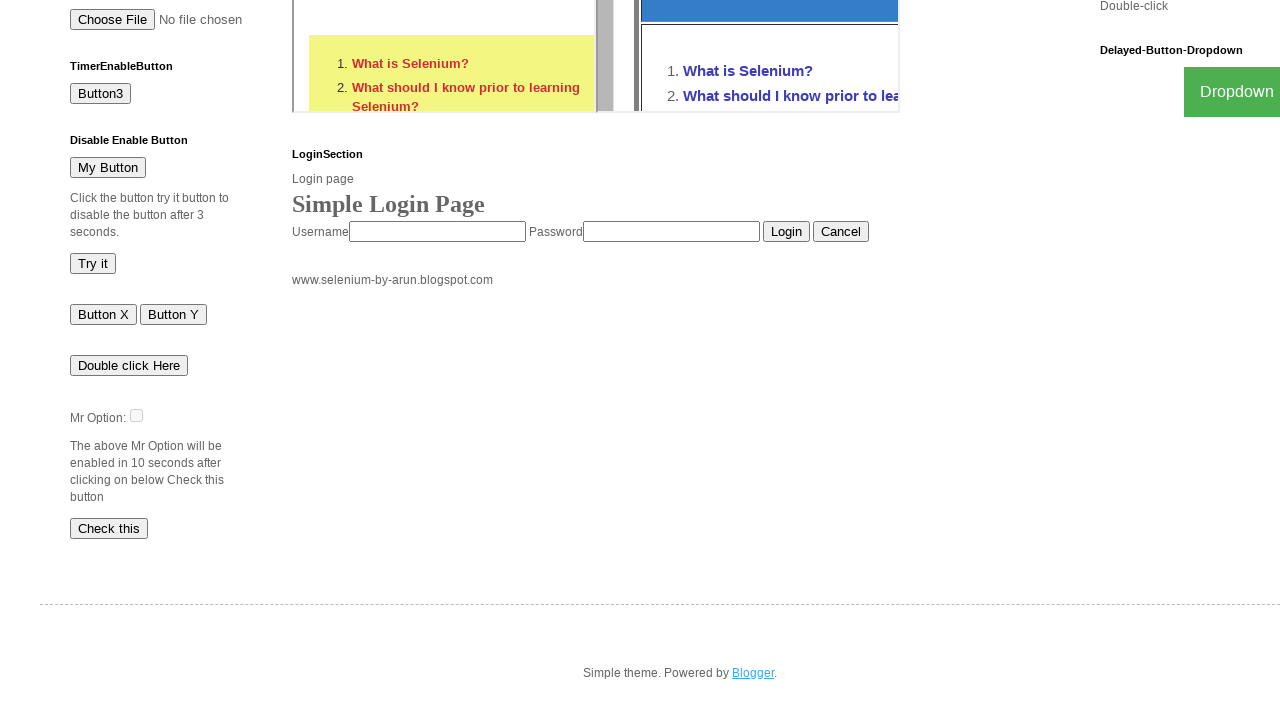